Tests login functionality with multiple user credentials, adds and removes items from cart, then logs out

Starting URL: https://www.saucedemo.com/

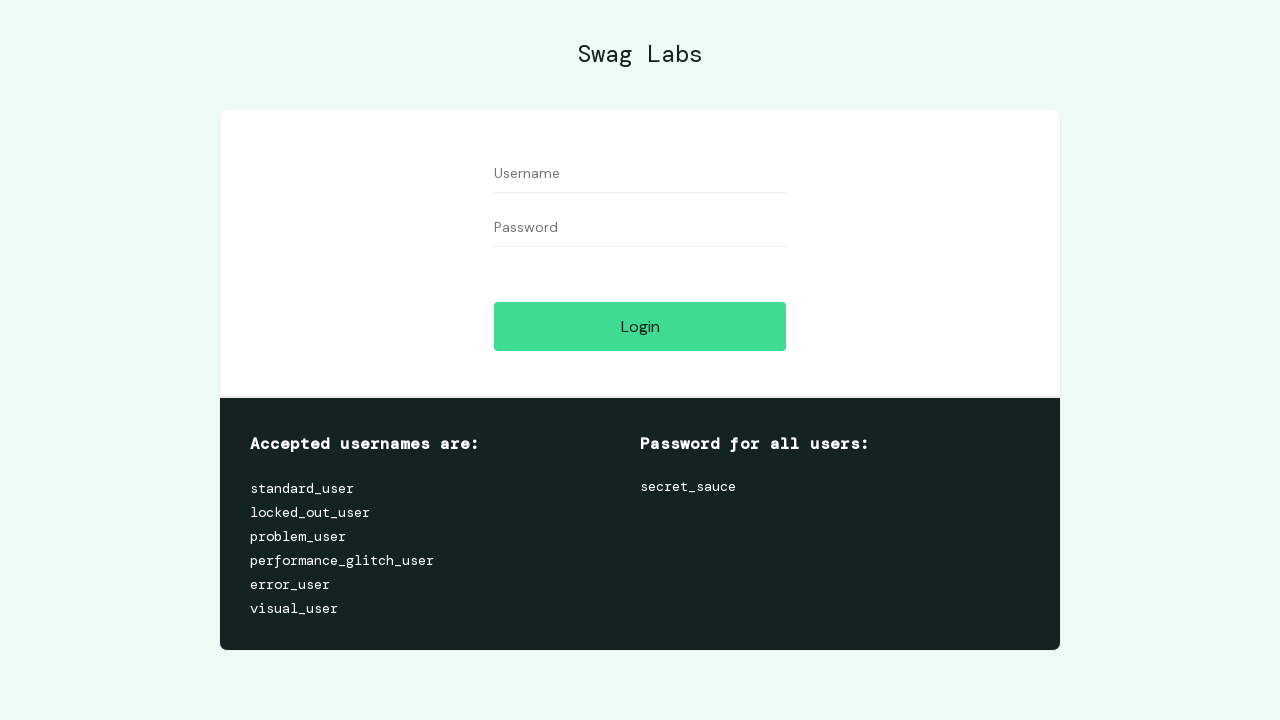

Filled username field with 'standard_user' on #user-name
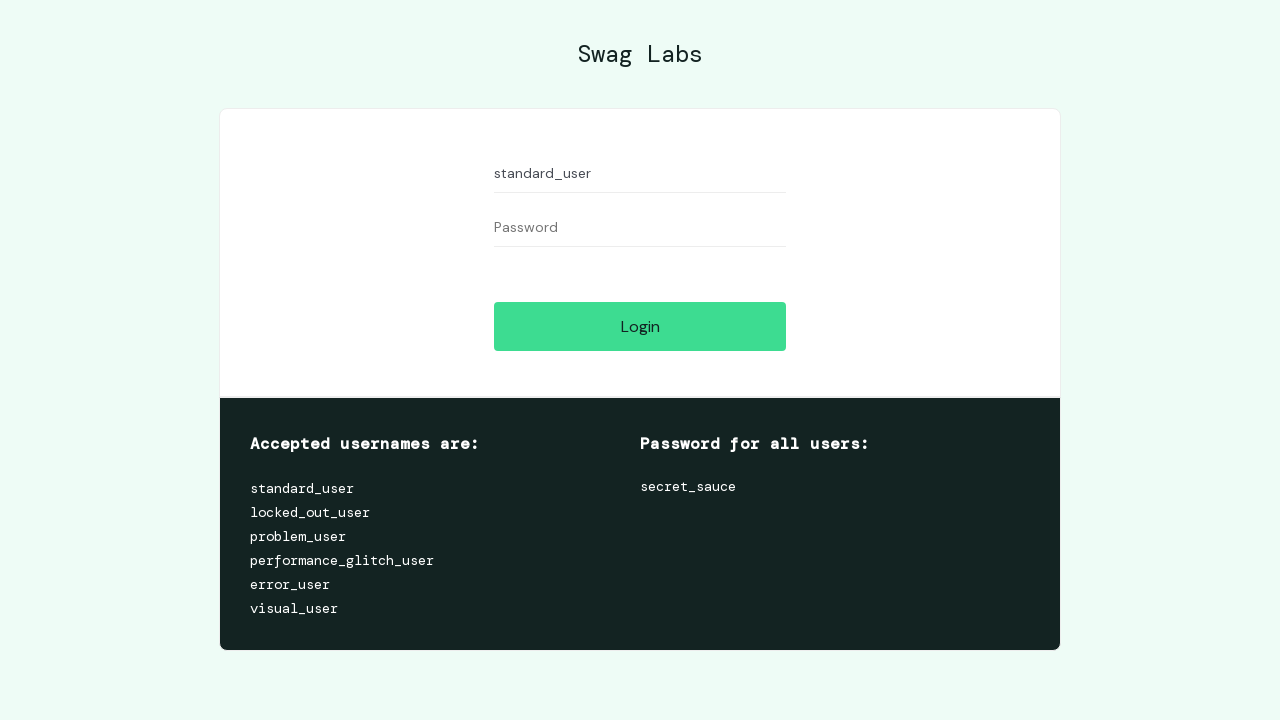

Filled password field with 'secret_sauce' on #password
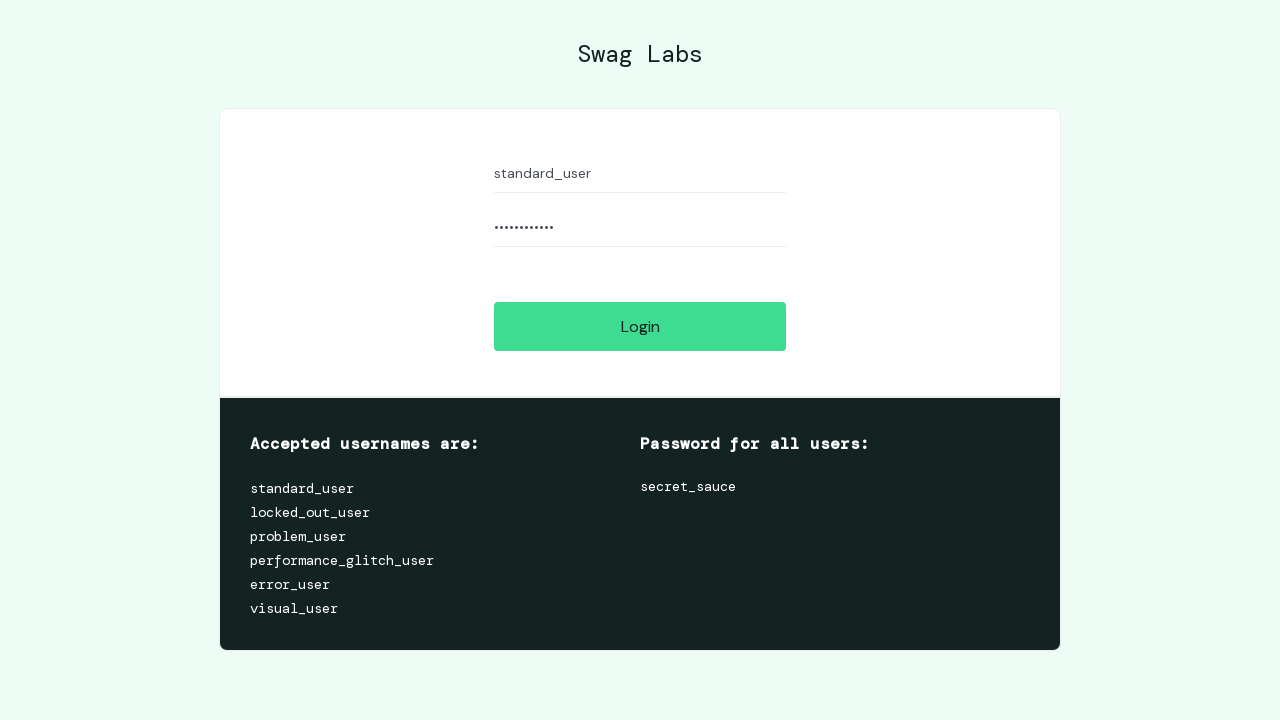

Clicked login button to authenticate user at (640, 326) on #login-button
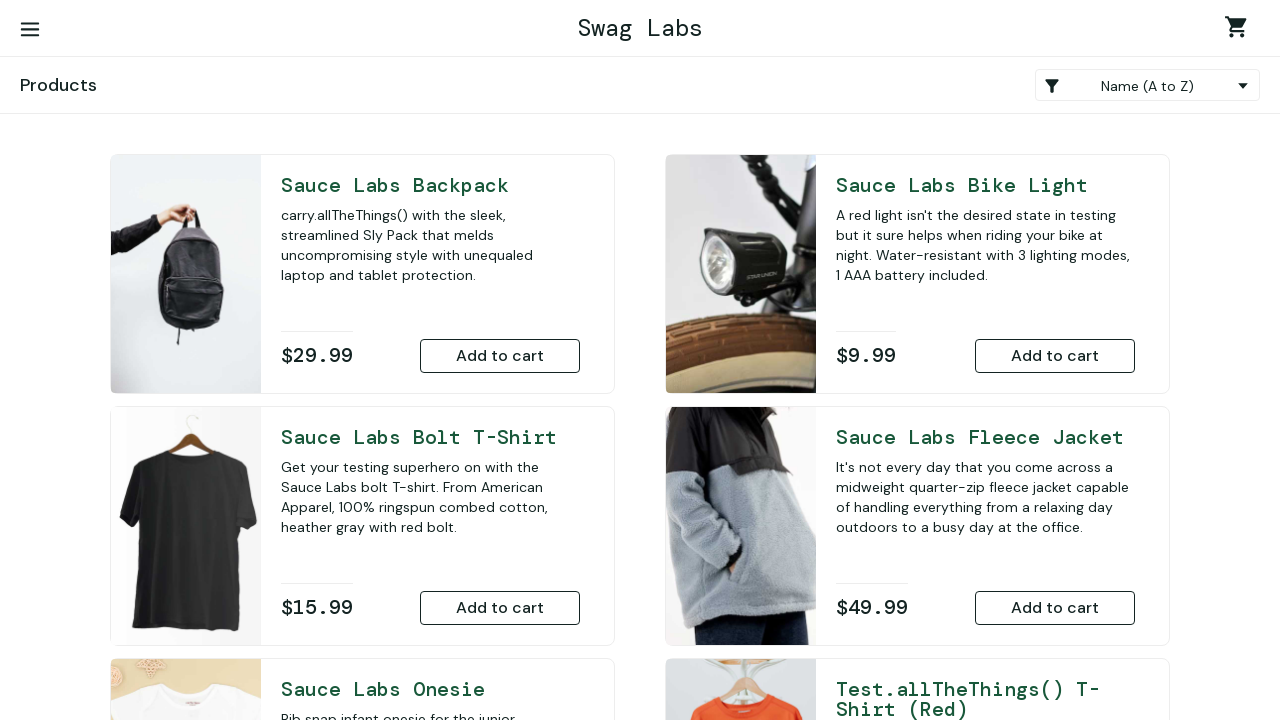

Added Sauce Labs Backpack to cart at (500, 356) on #add-to-cart-sauce-labs-backpack
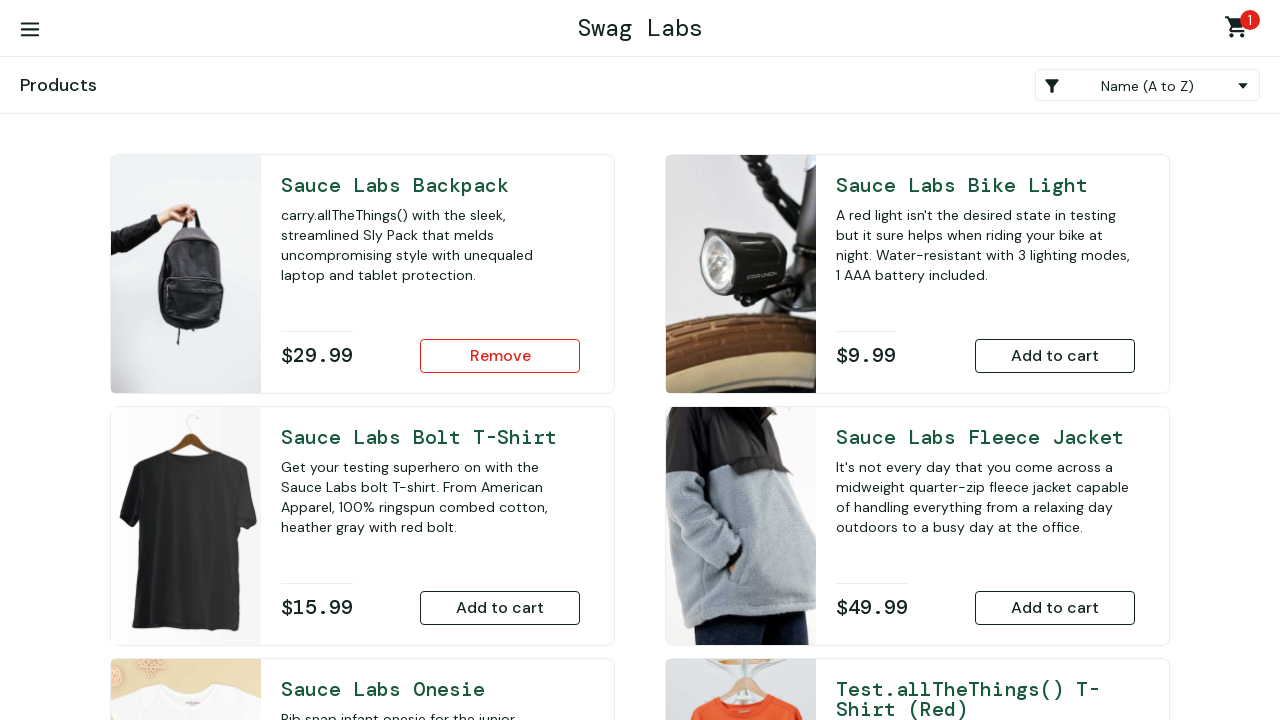

Removed Sauce Labs Backpack from cart at (500, 356) on #remove-sauce-labs-backpack
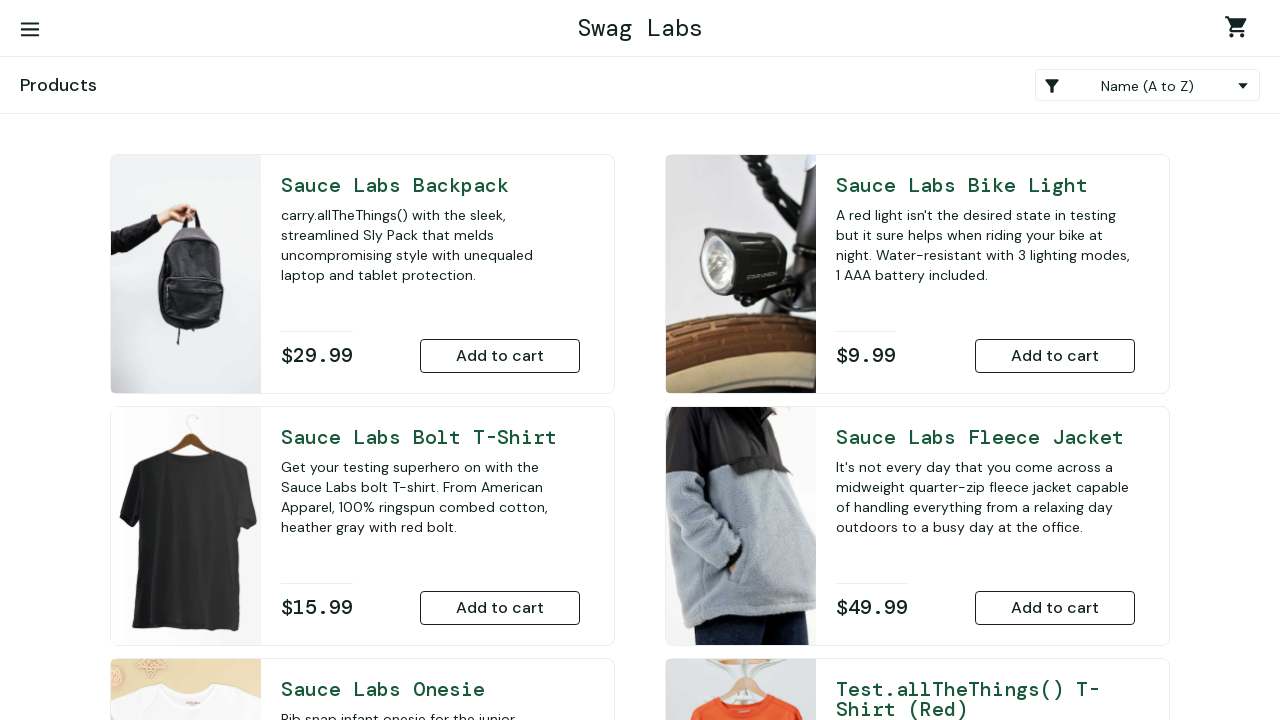

Opened burger menu at (30, 30) on #react-burger-menu-btn
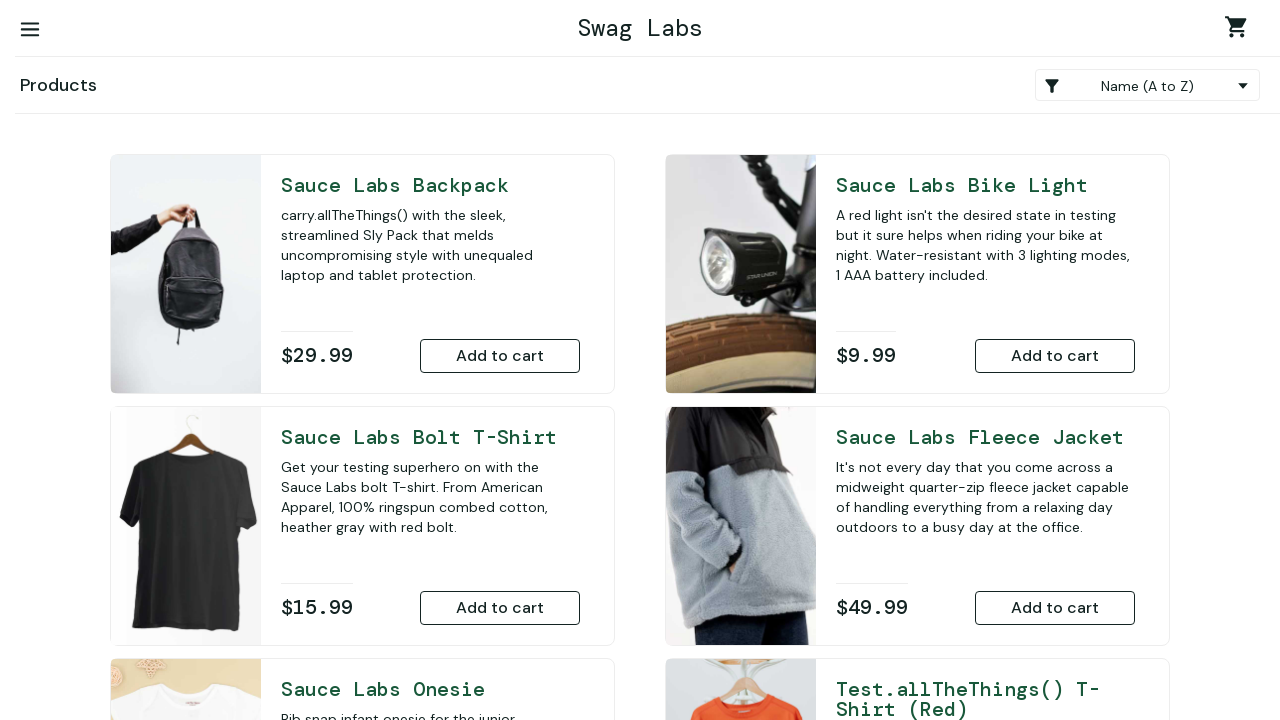

Clicked logout link to end user session at (150, 156) on #logout_sidebar_link
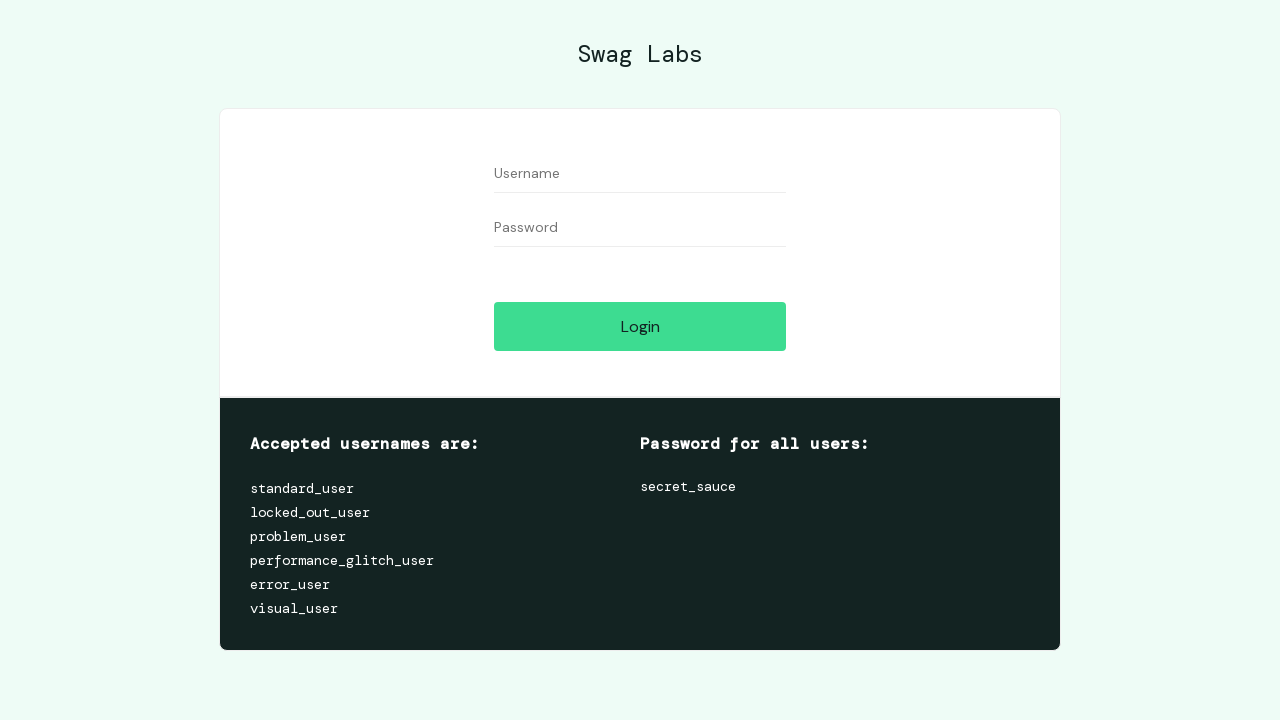

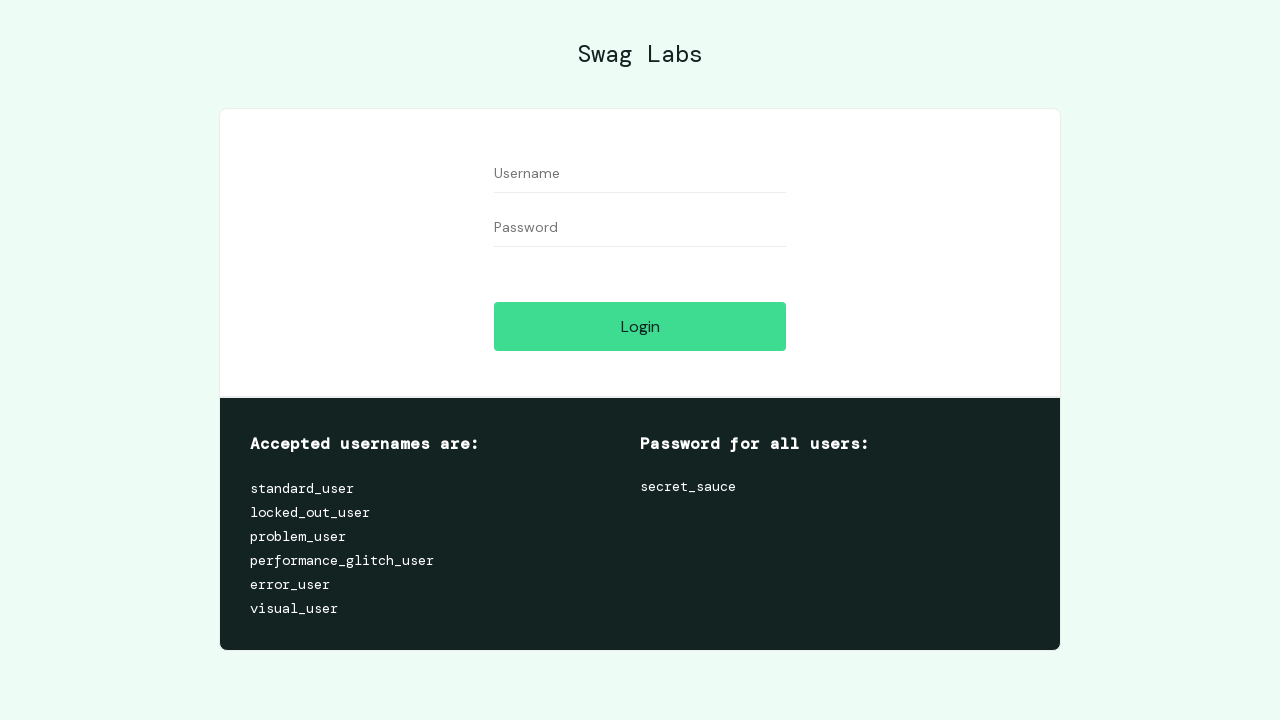